Tests a math calculation form by reading two numbers, calculating their sum, selecting the result from a dropdown, and submitting the form

Starting URL: http://suninjuly.github.io/selects1.html

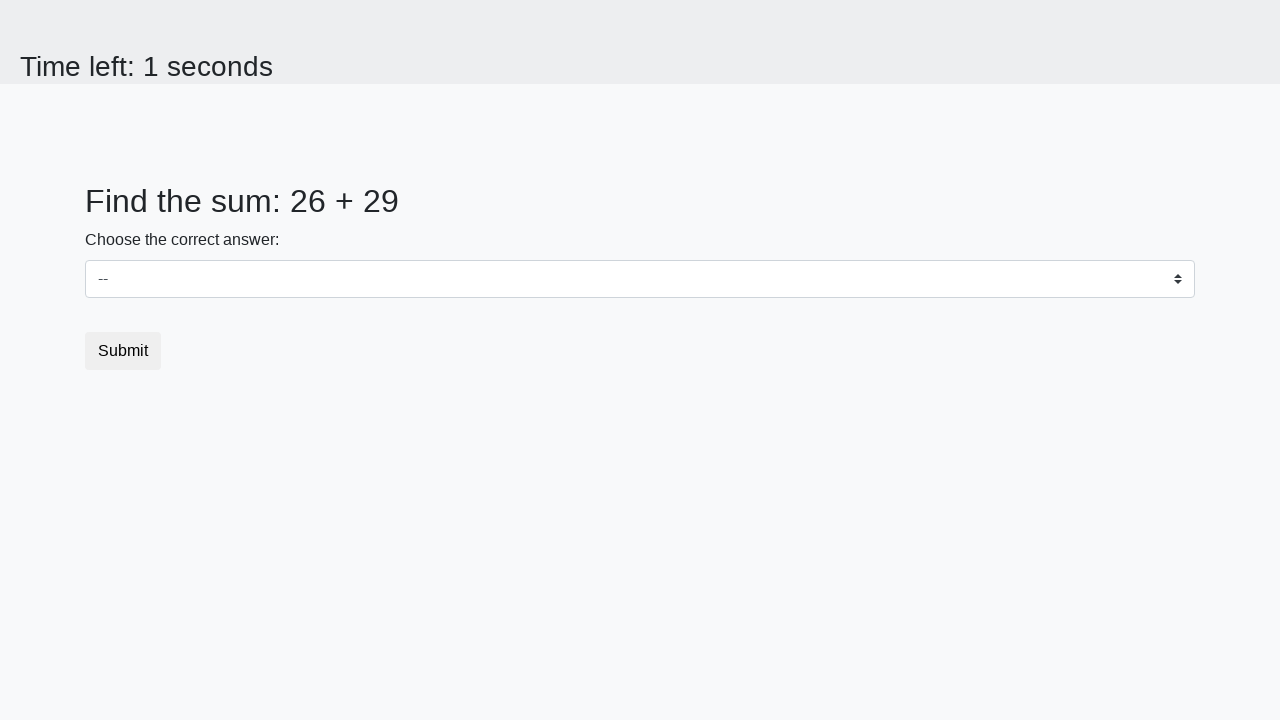

Retrieved first number from #num1 element
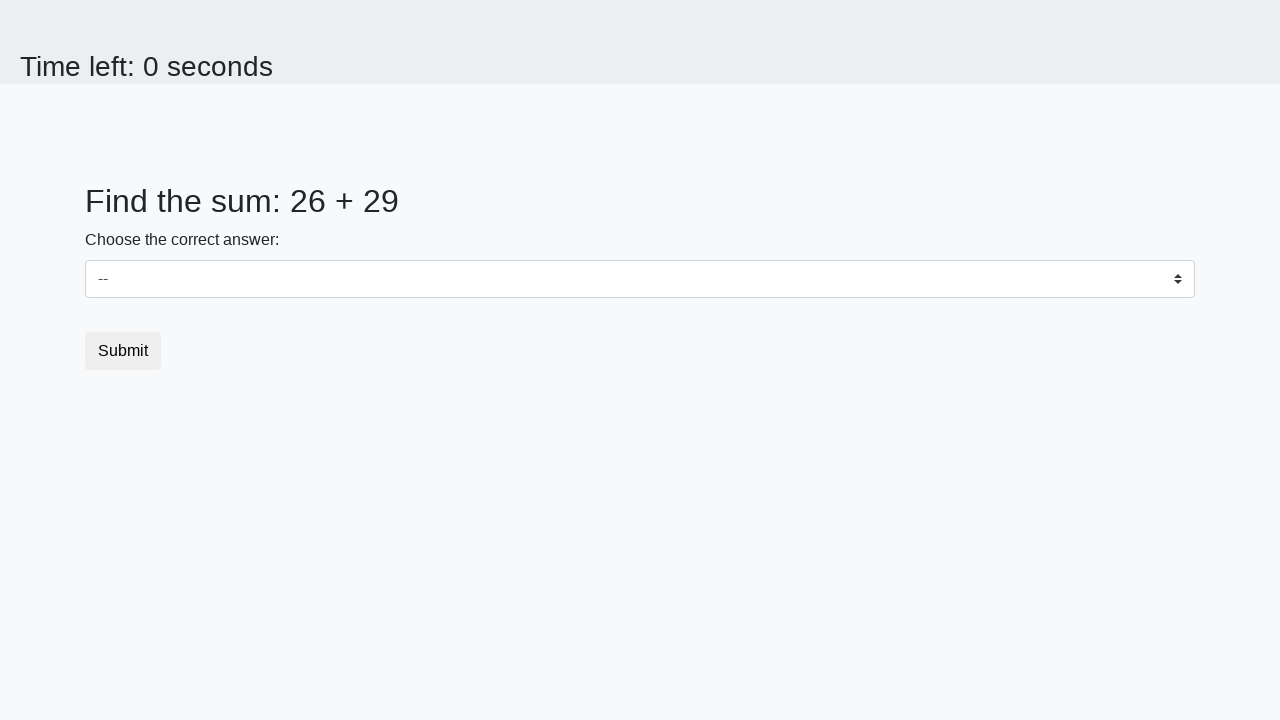

Retrieved second number from #num2 element
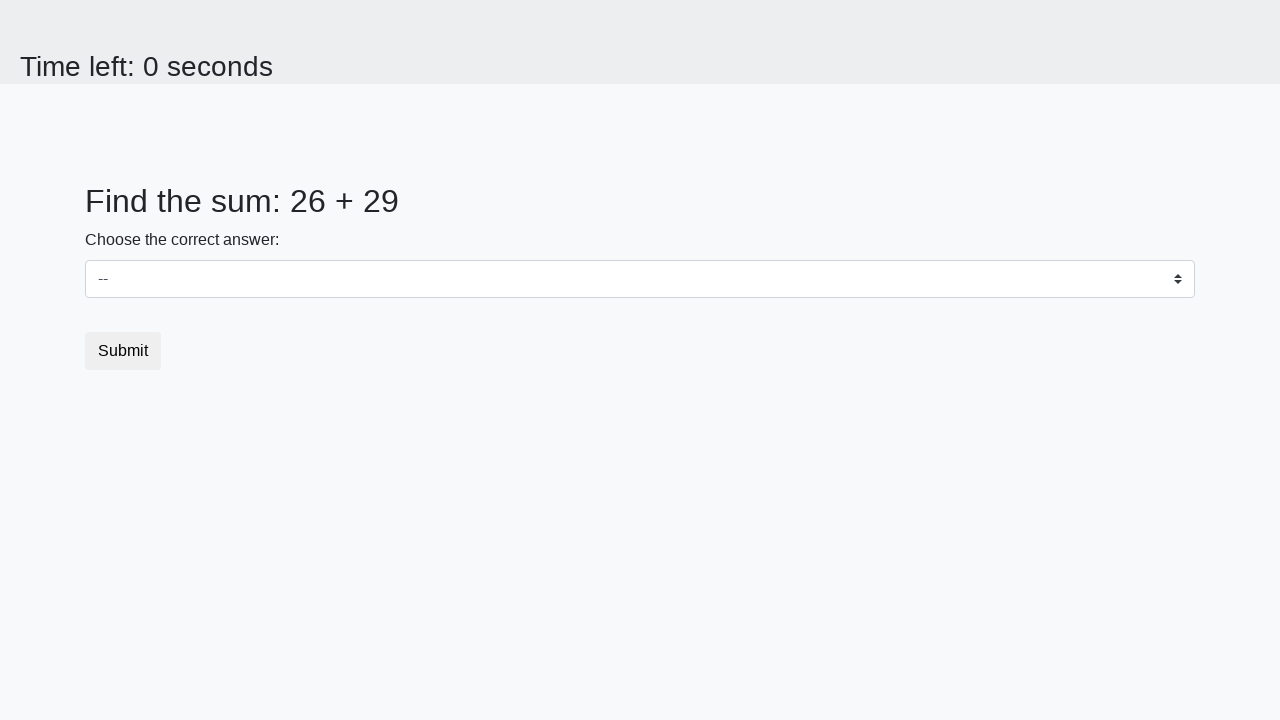

Calculated sum: 26 + 29 = 55
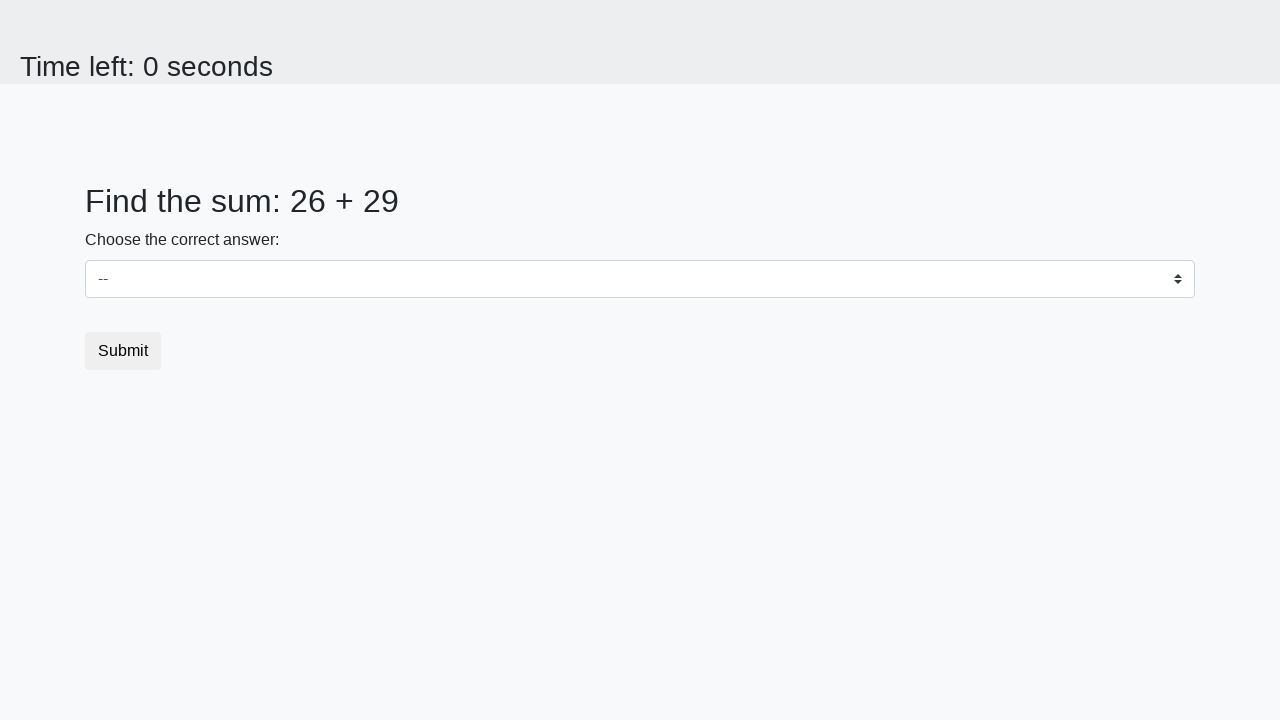

Selected calculated sum '55' from dropdown on #dropdown
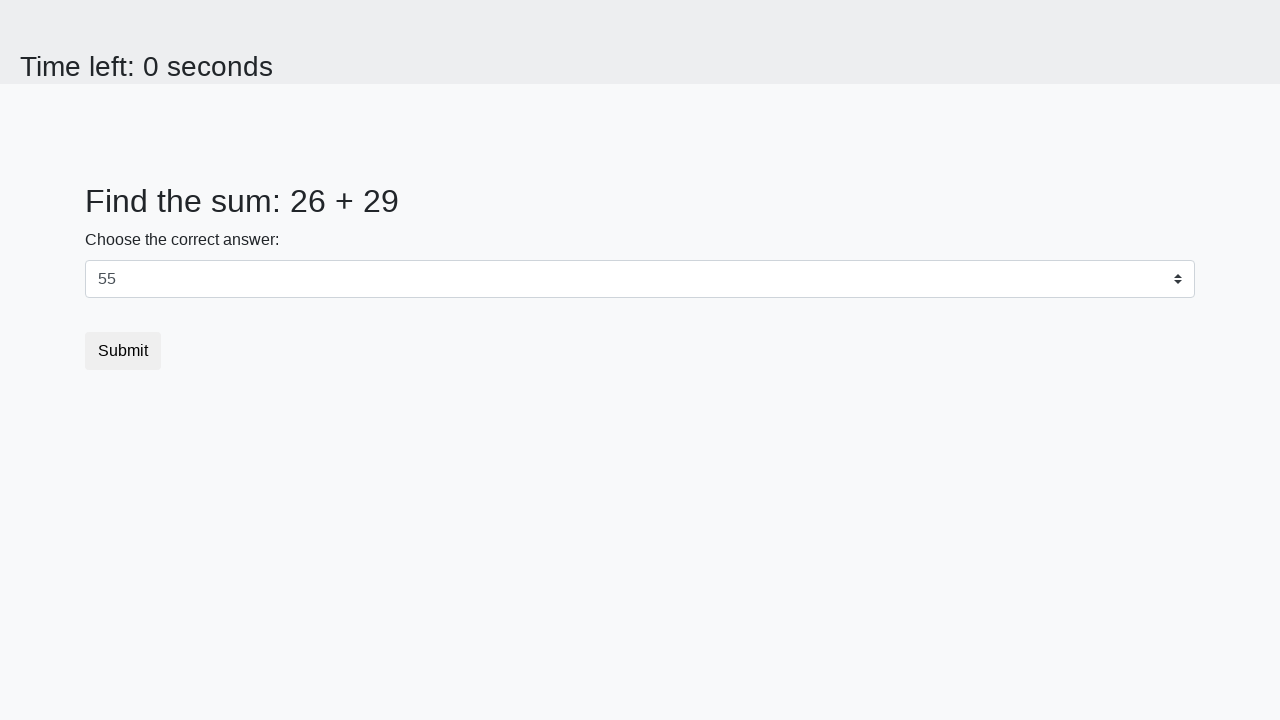

Clicked submit button to complete form at (123, 351) on .btn
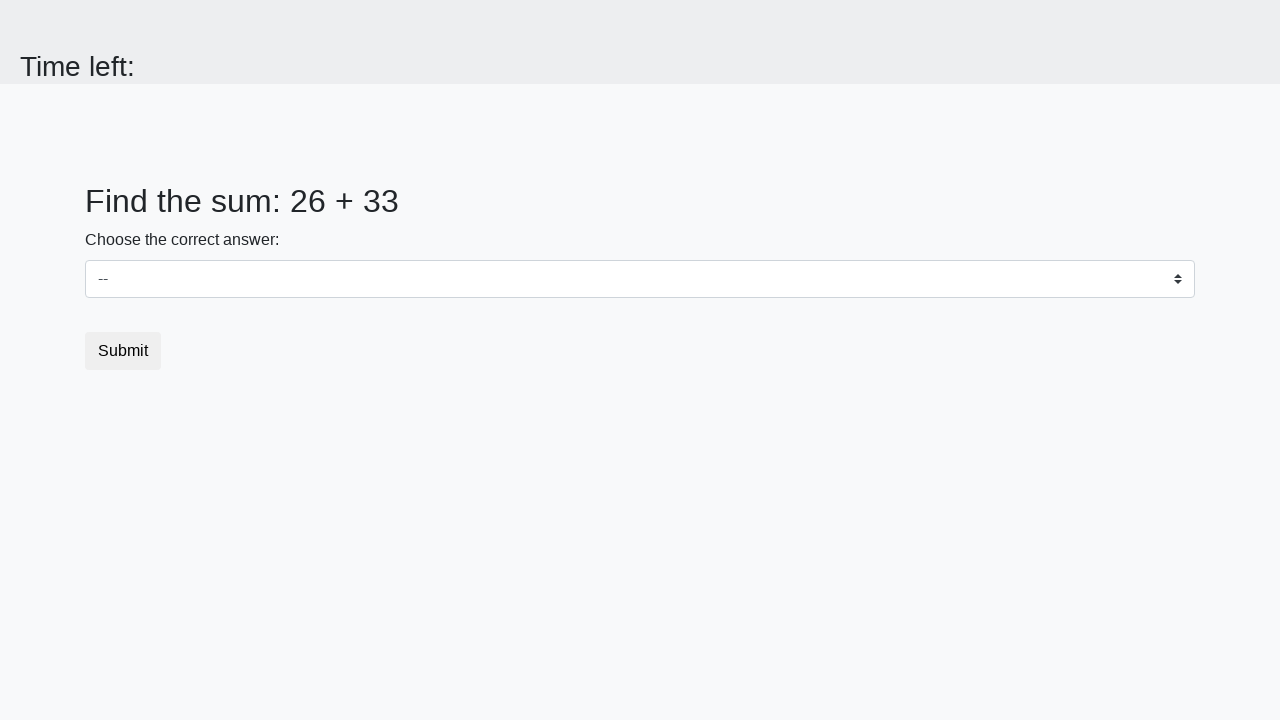

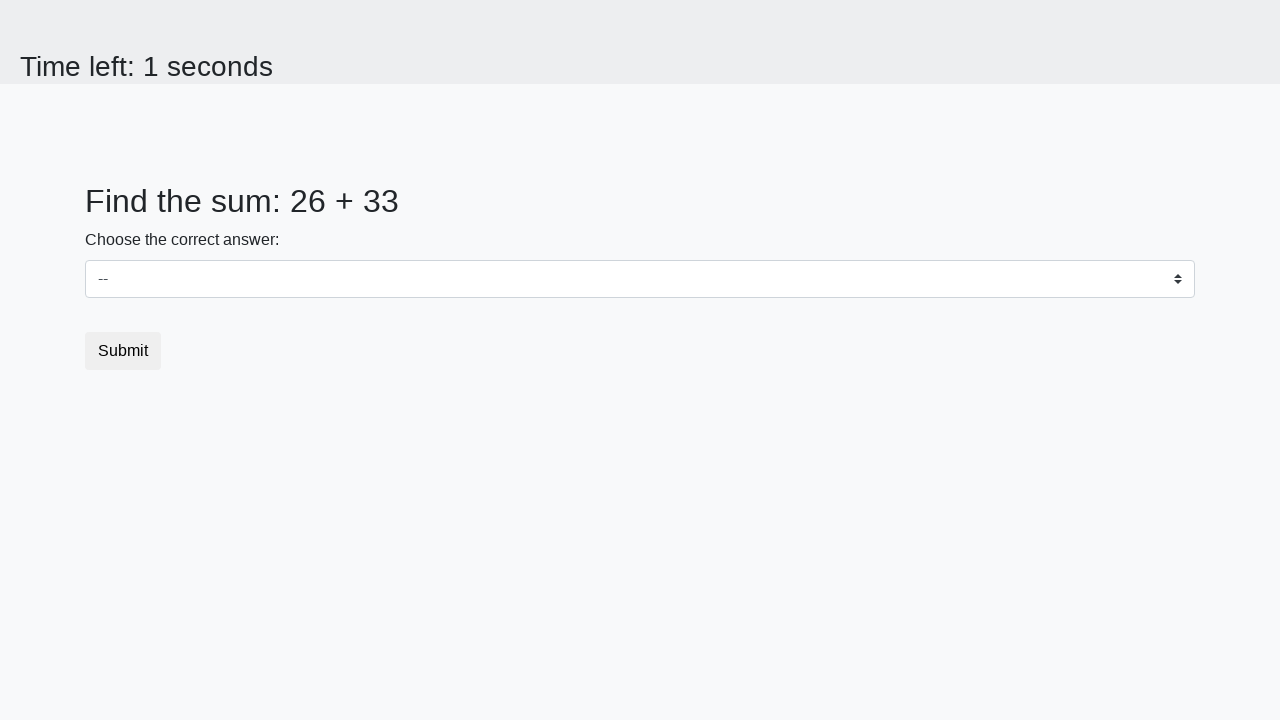